Tests multiple windows functionality by navigating to a page, clicking a link to open a new window, and switching between windows to validate titles

Starting URL: https://loopcamp.vercel.app/

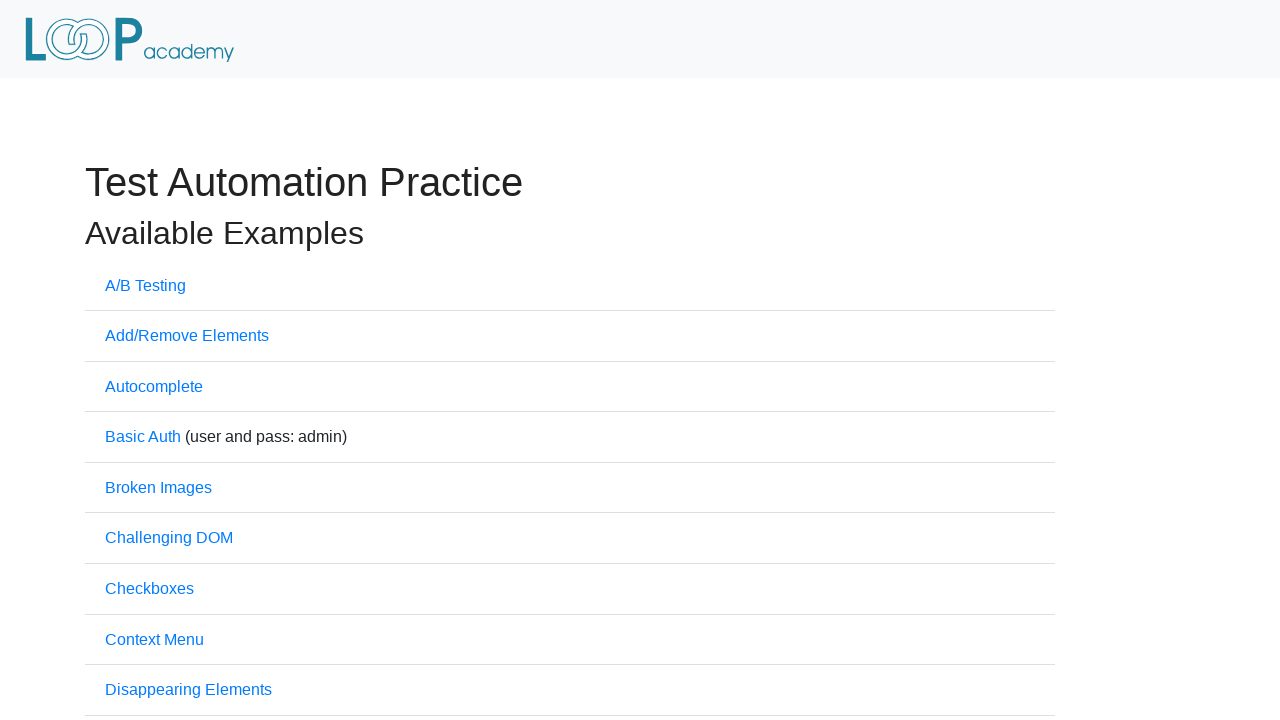

Clicked on 'Multiple Windows' link at (168, 360) on a:has-text('Multiple Windows')
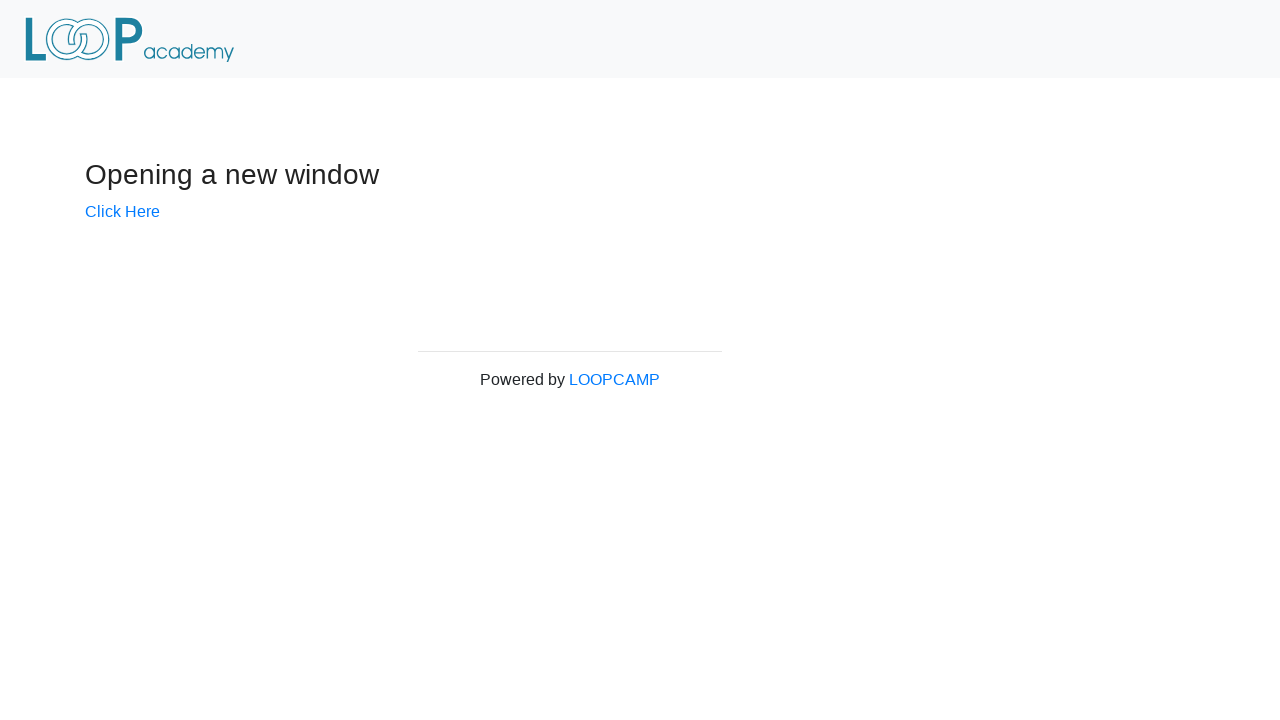

Waited for 'Powered by LOOPCAMP' text to appear
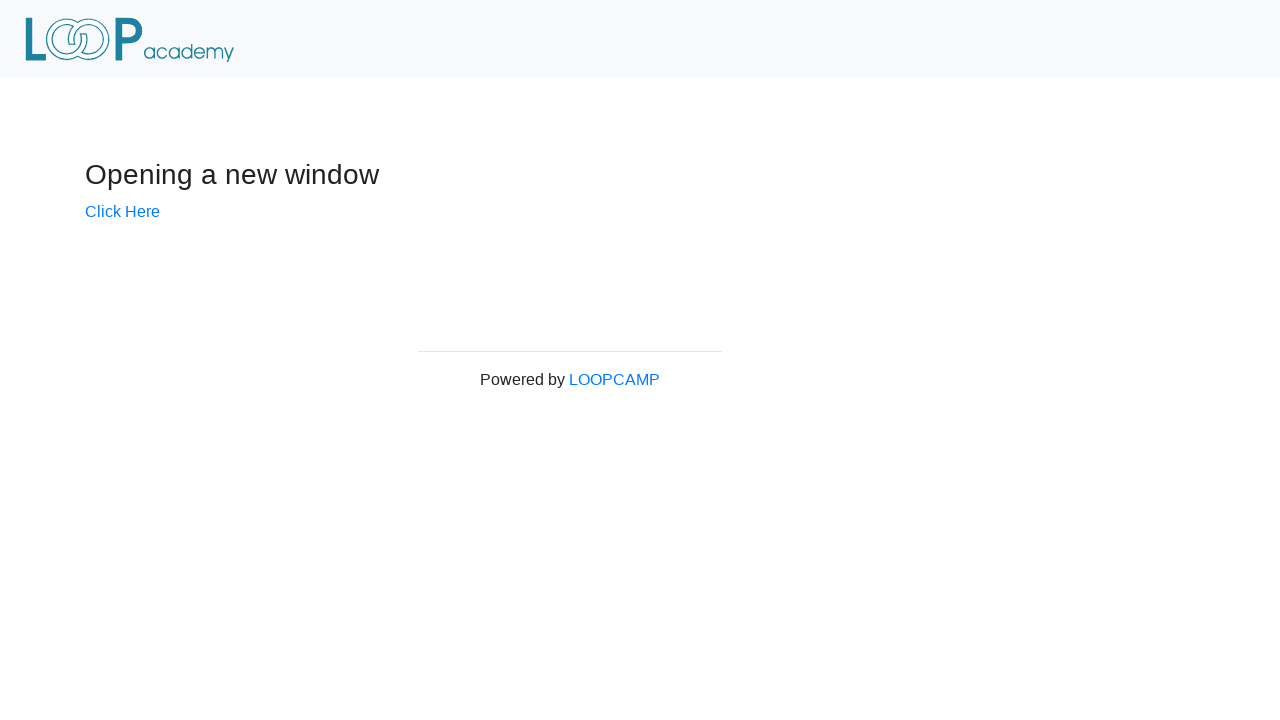

Clicked 'Click Here' link to open new window at (122, 211) on a:has-text('Click Here')
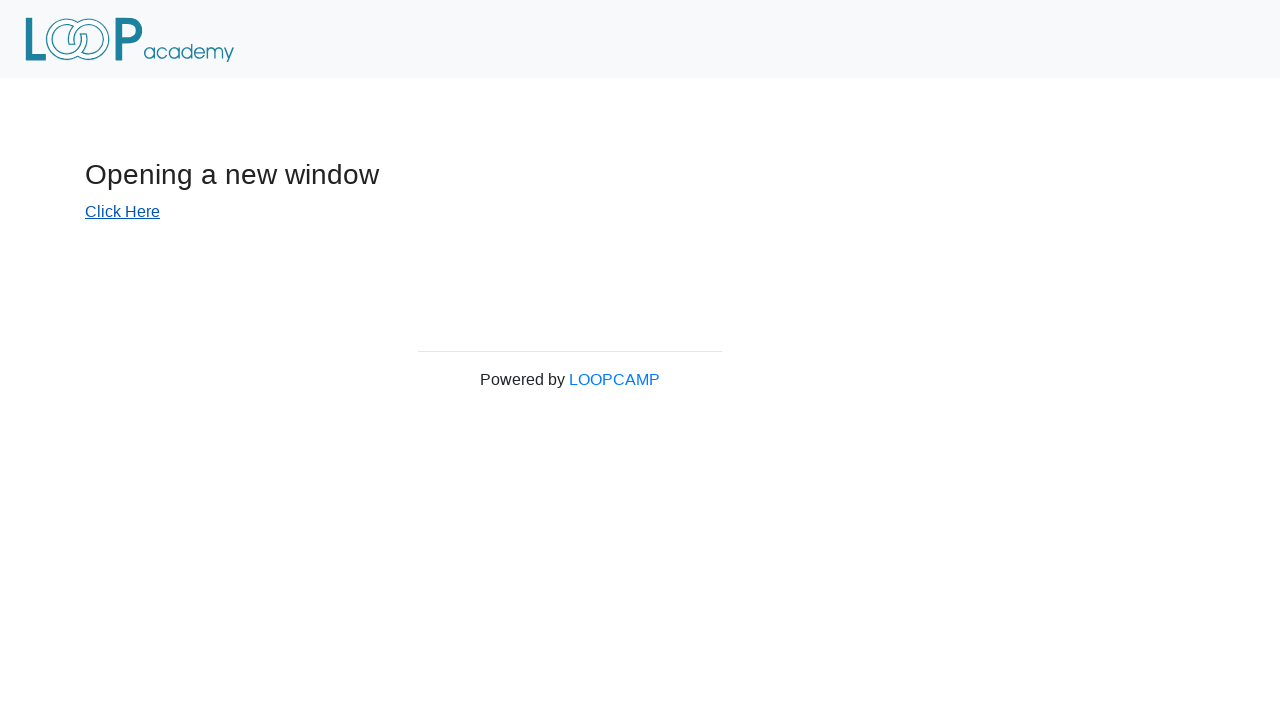

New window loaded
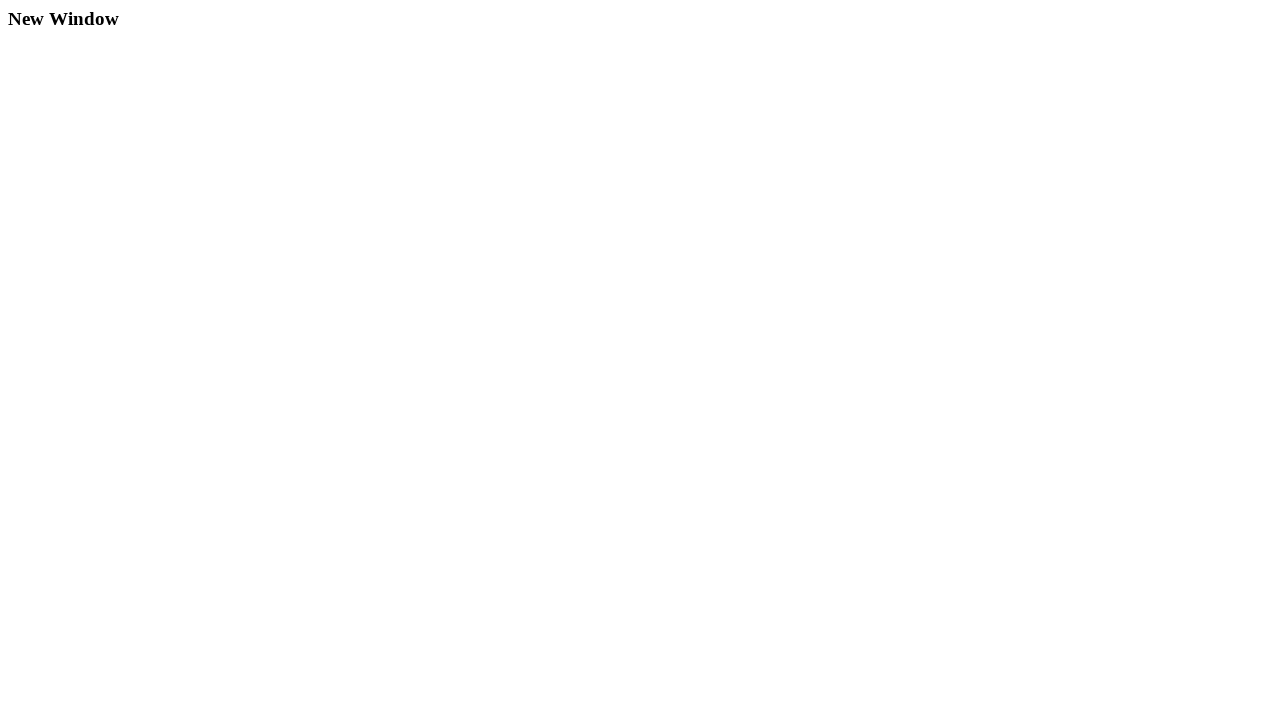

Verified original window title is 'Windows'
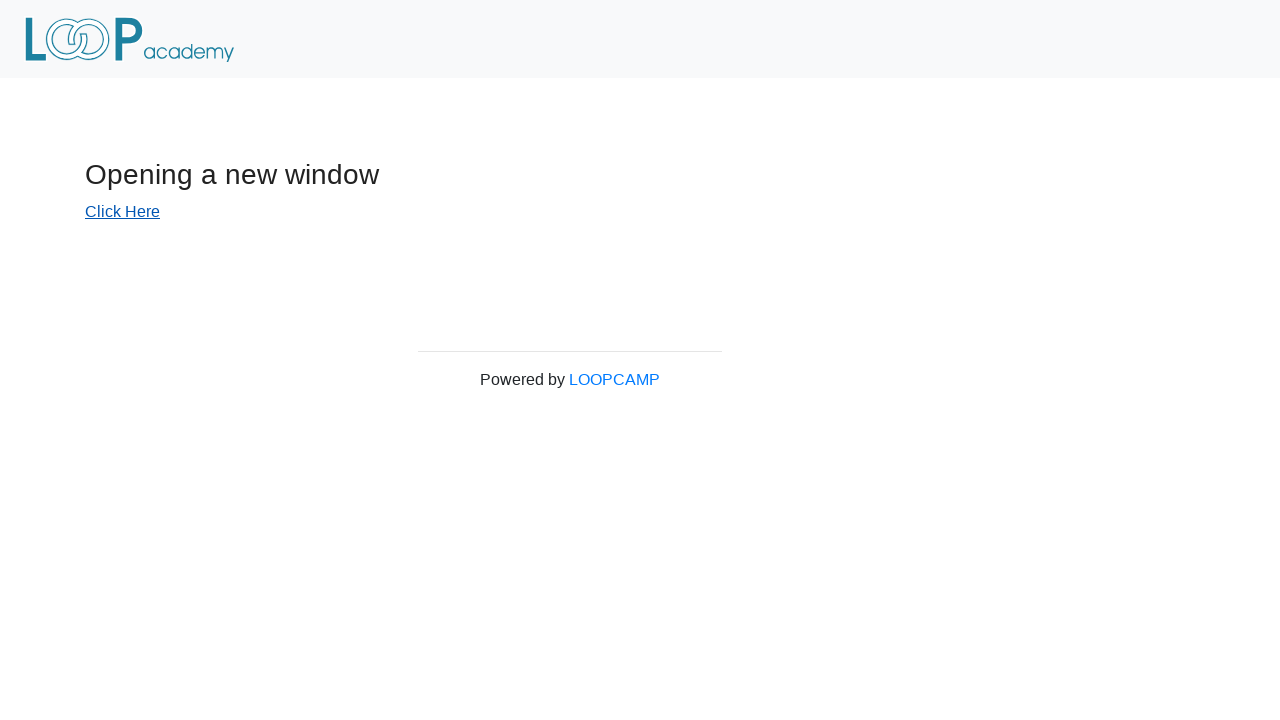

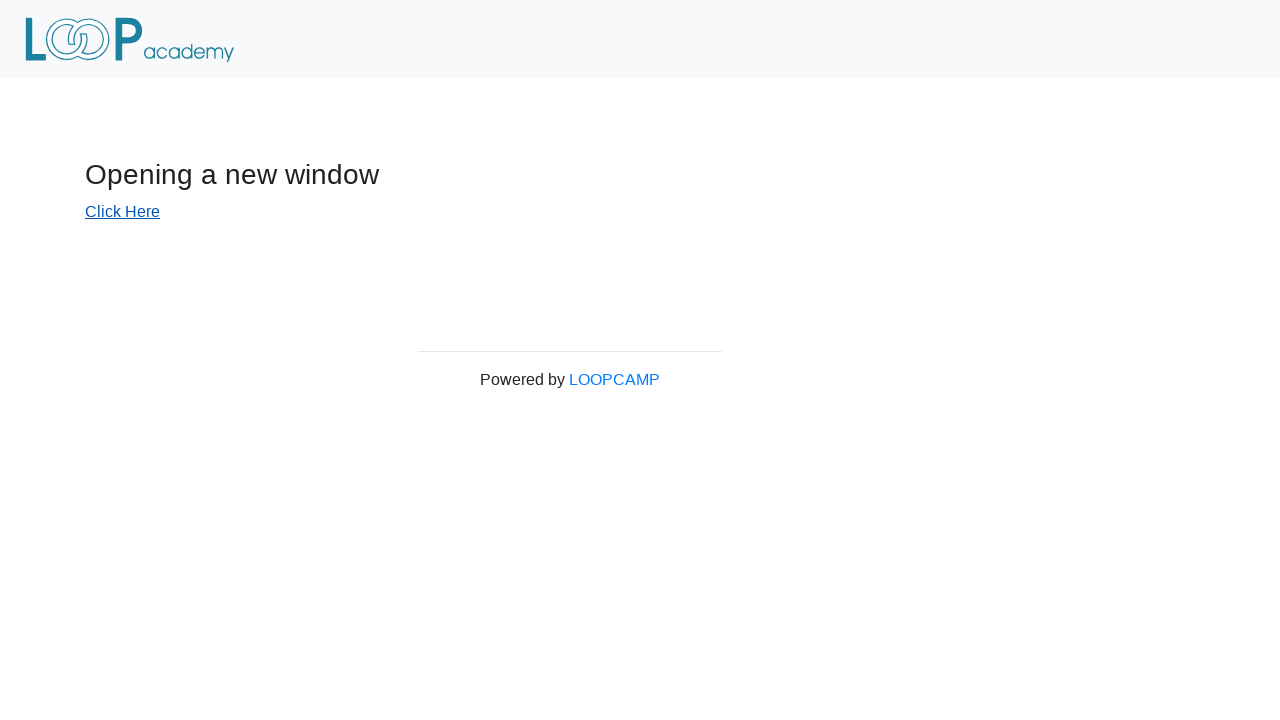